Tests JavaScript prompt alert by clicking a button, entering text into the prompt, accepting it, and verifying the entered text is displayed.

Starting URL: https://loopcamp.vercel.app/javascript-alerts.html

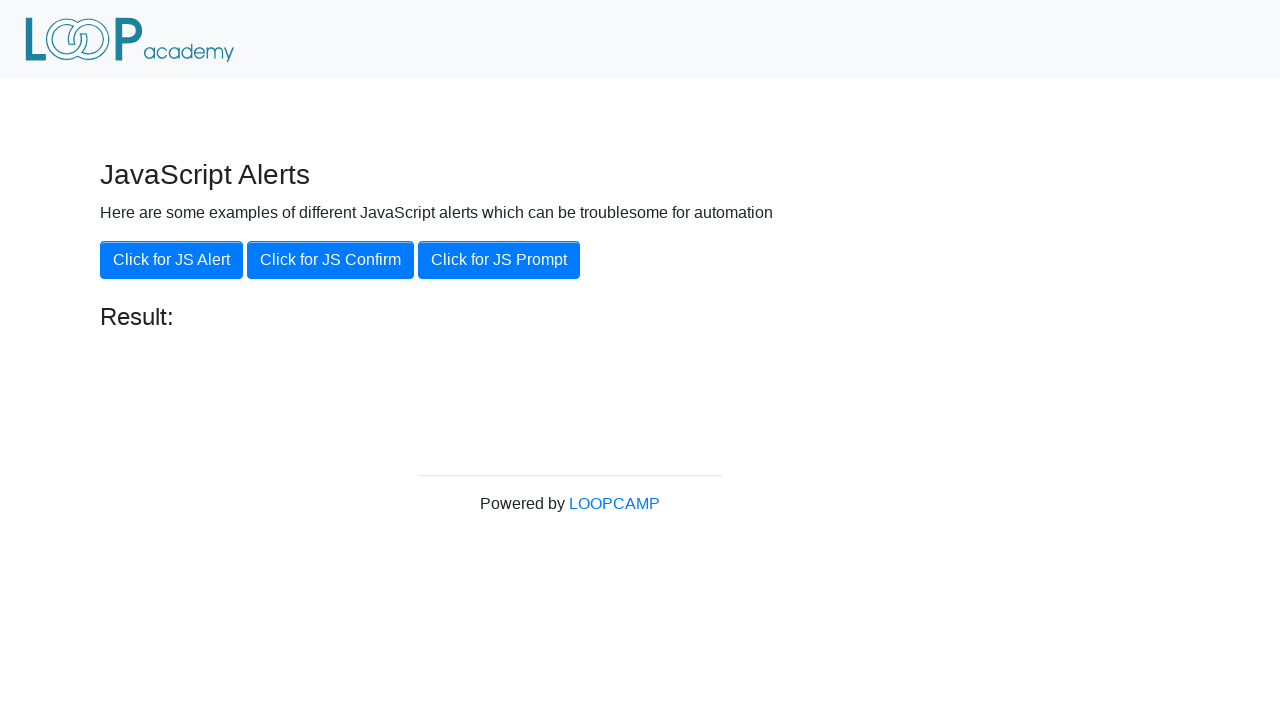

Set up dialog handler to accept prompt with text 'Loop Academy'
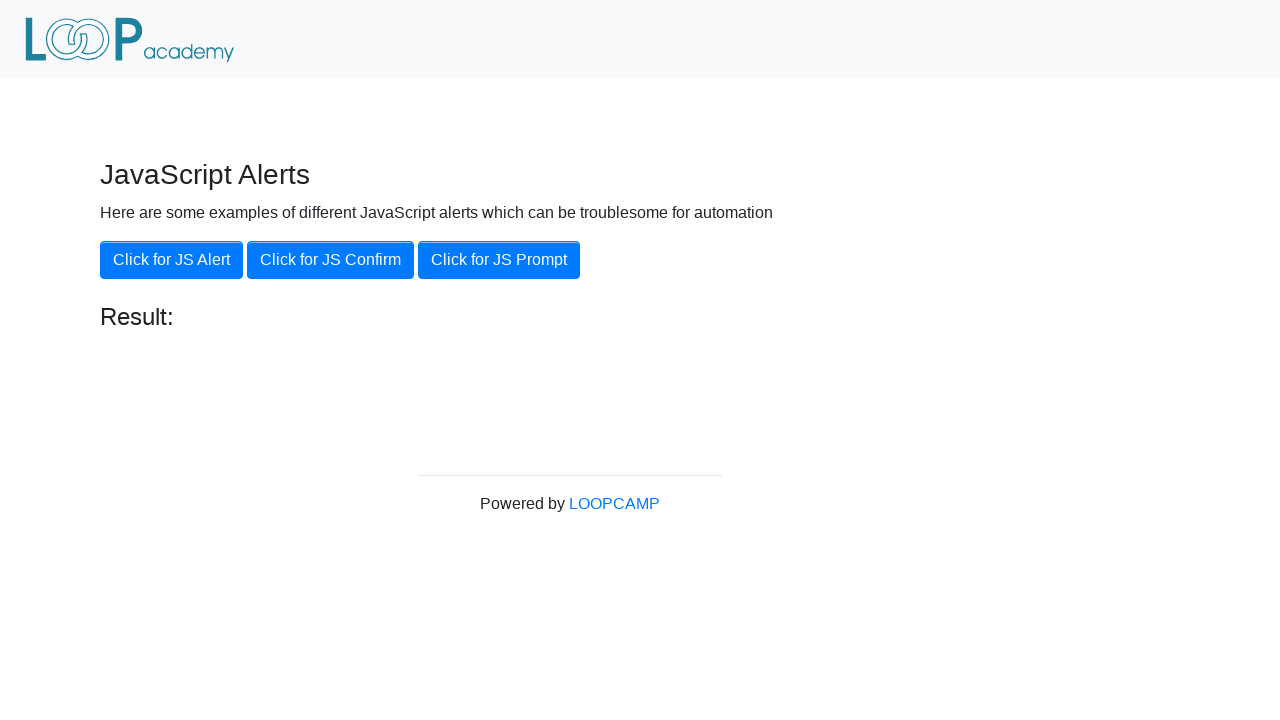

Clicked 'Click for JS Prompt' button to trigger JavaScript prompt alert at (499, 260) on xpath=//button[contains(text(),'Click for JS Prompt')]
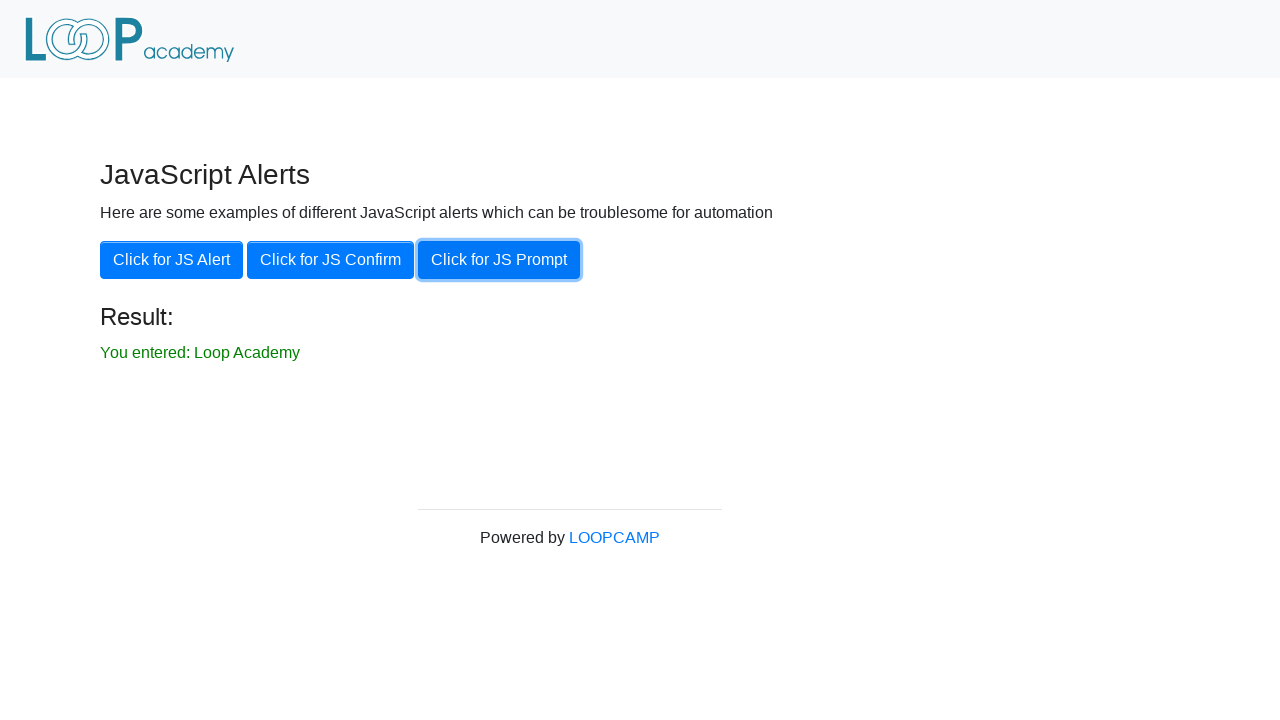

Waited for result message to appear
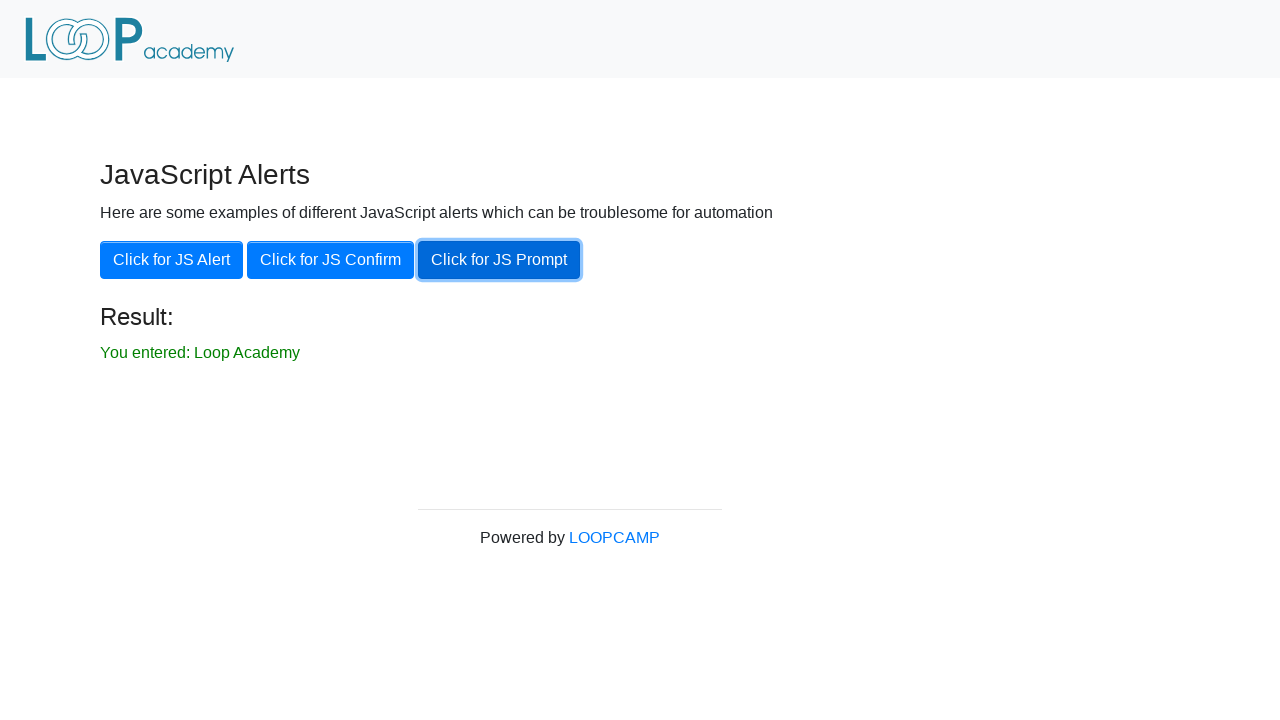

Located result message element
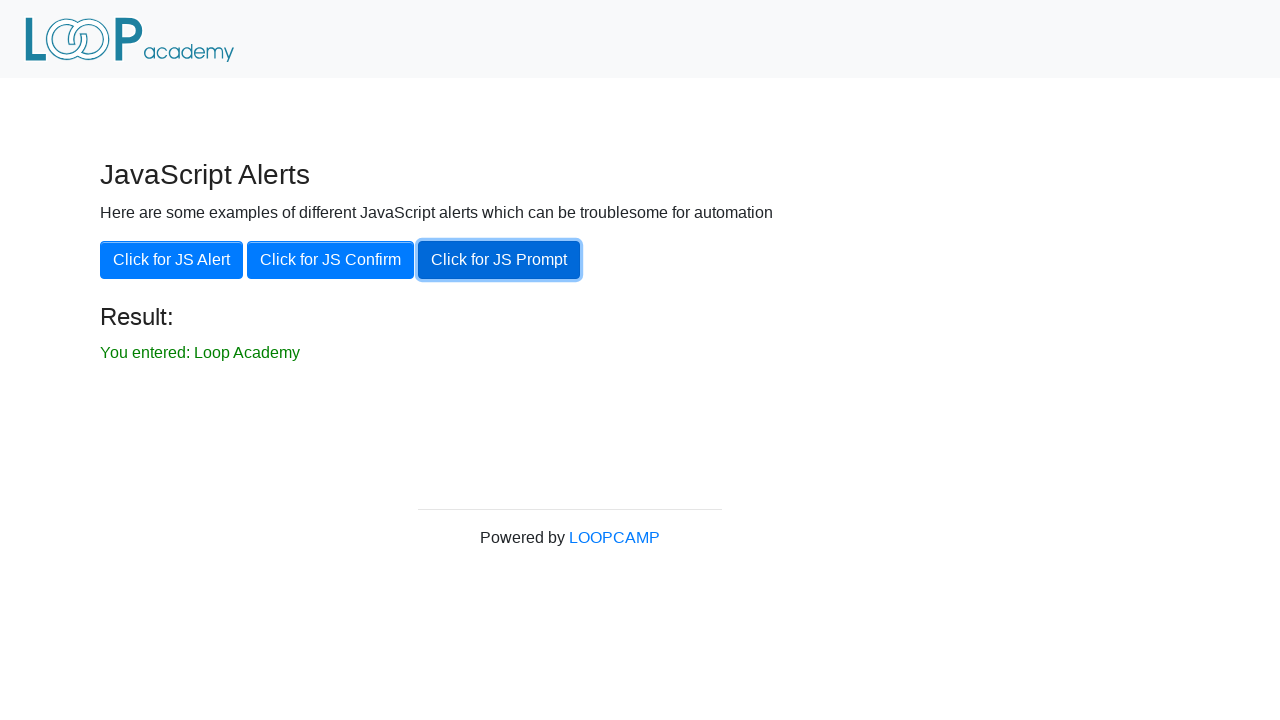

Verified that result message displays 'You entered: Loop Academy'
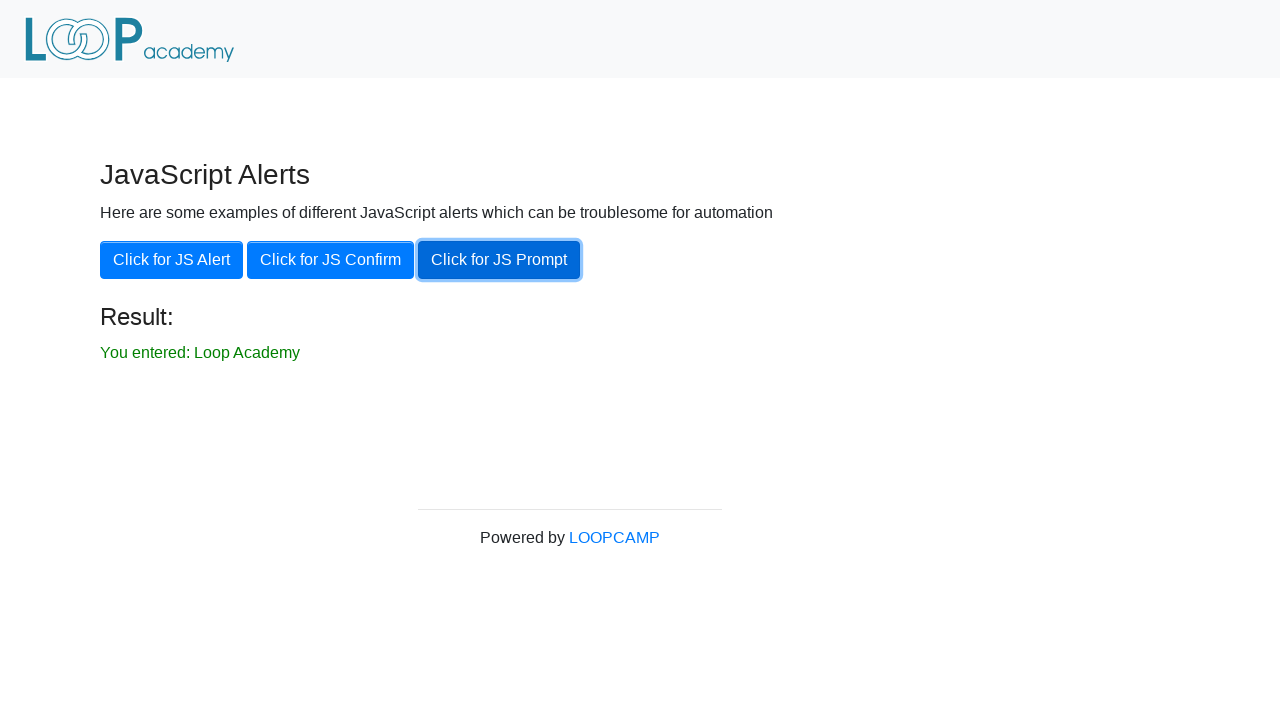

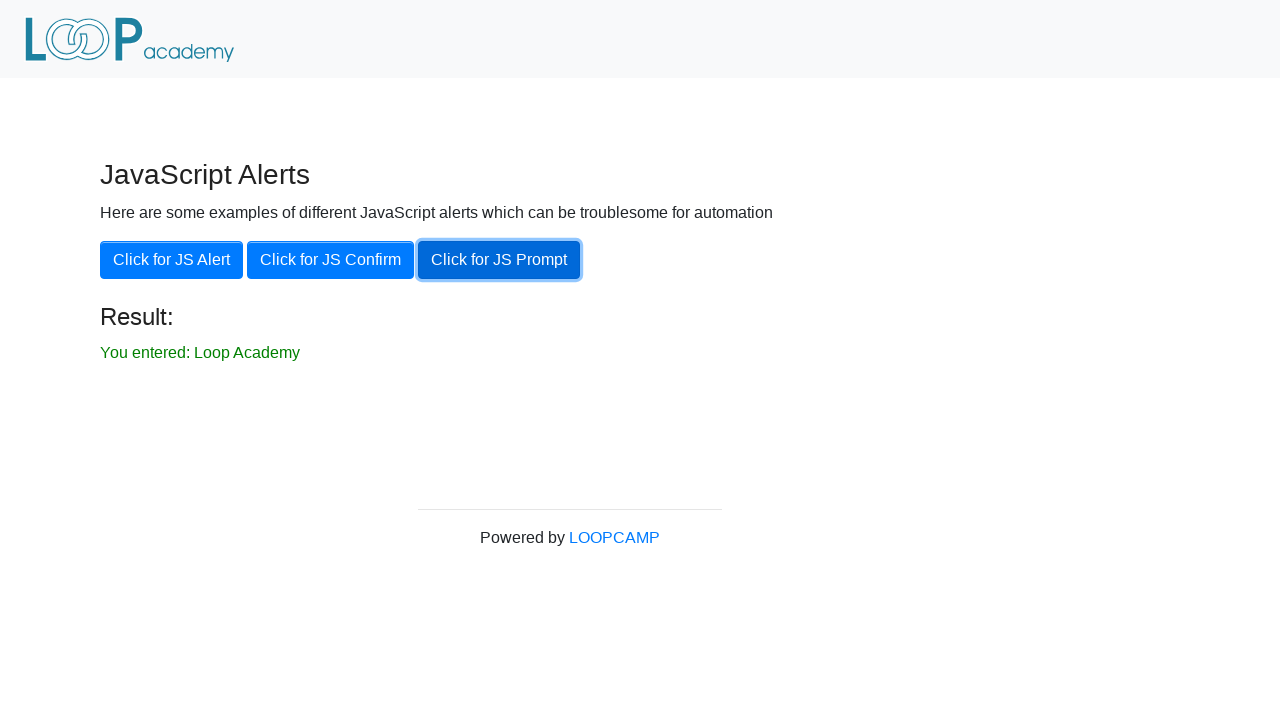